Tests navigating to a date picker component in a demo application and setting a date value using JavaScript execution to handle a disabled/readonly input field.

Starting URL: https://demoapps.qspiders.com/ui?scenario=1

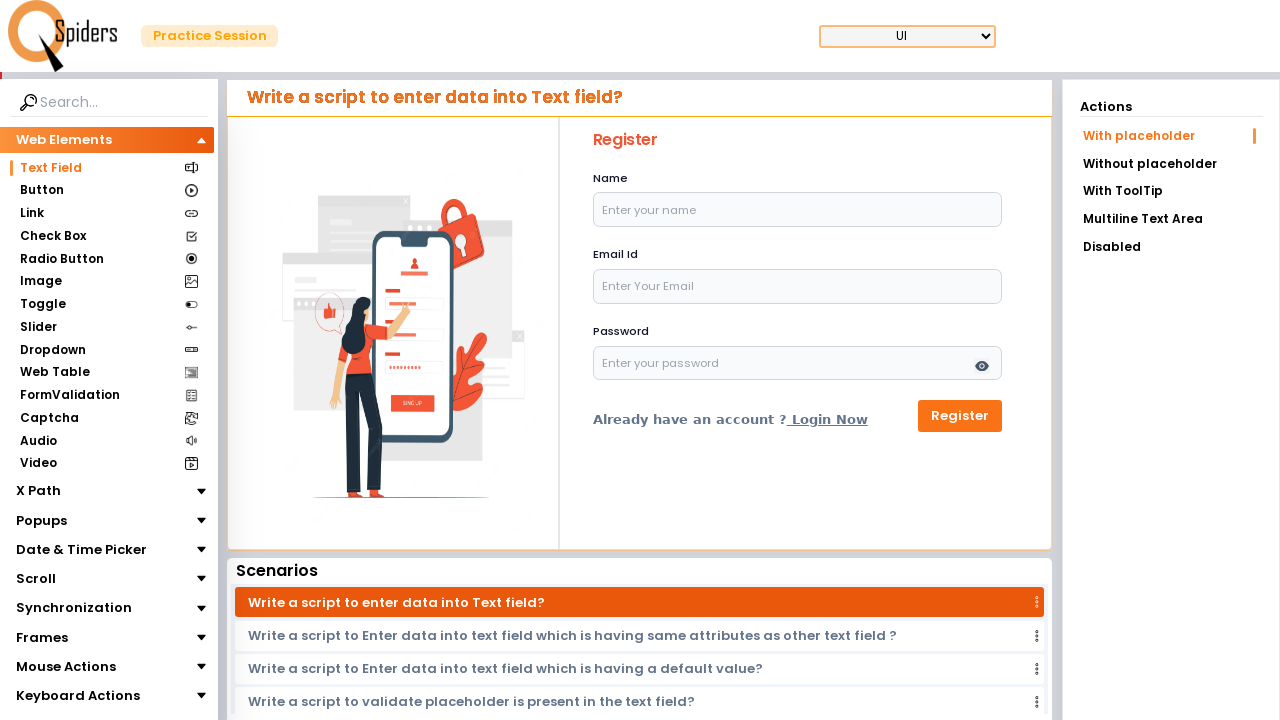

Clicked on 'Date & Time Picker' section at (82, 550) on xpath=//section[text()='Date & Time Picker']
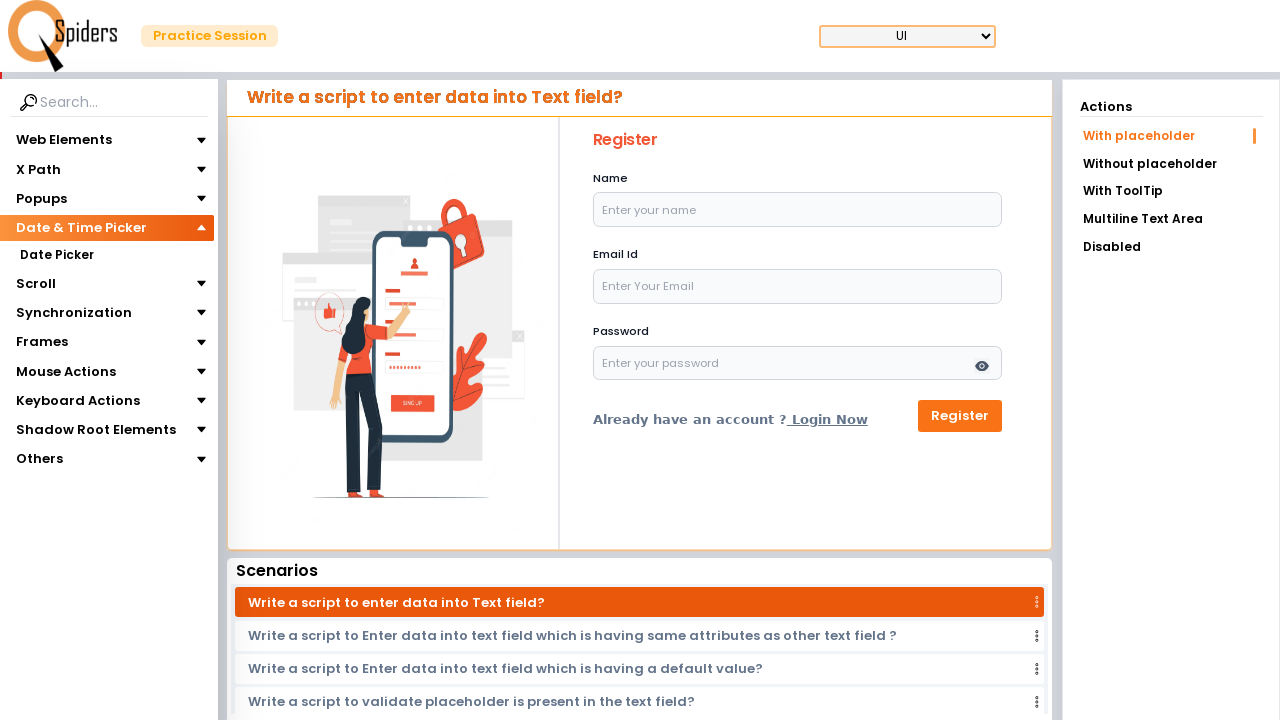

Clicked on 'Date Picker' subsection at (56, 256) on xpath=//section[text()='Date Picker']
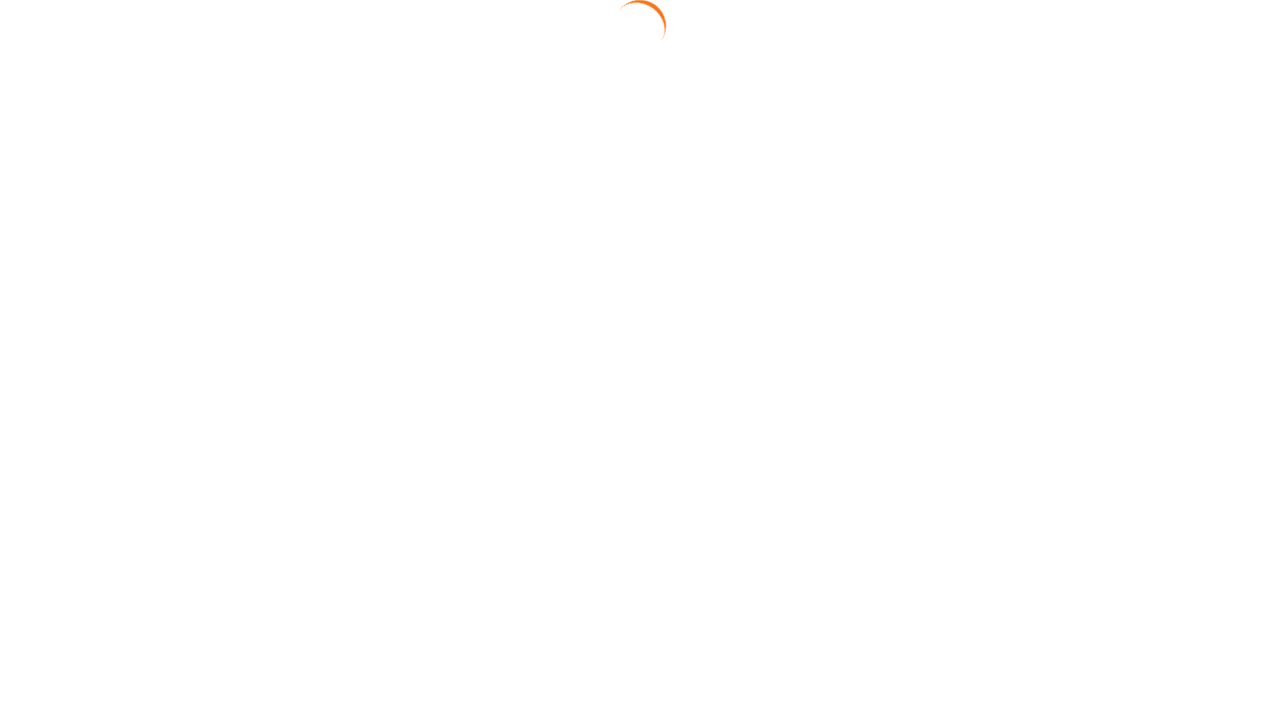

Clicked on 'Icon Trigger' option at (1171, 193) on xpath=//a[text()='Icon Trigger']
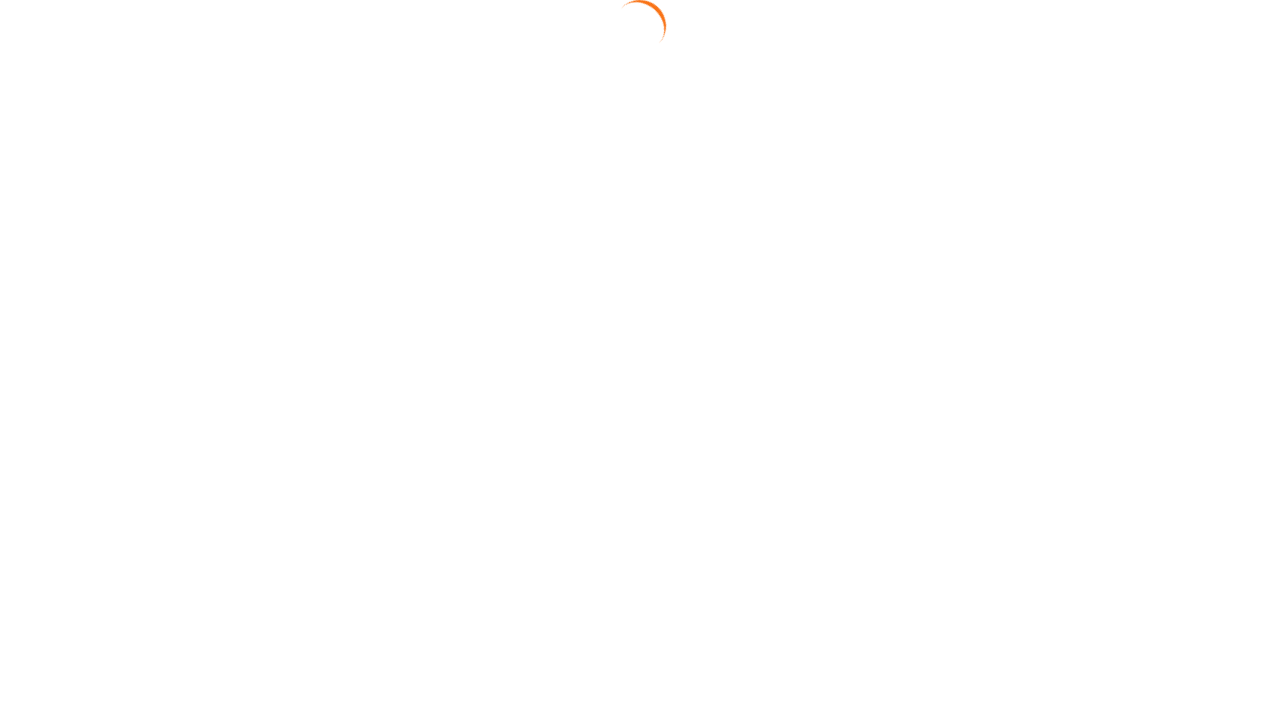

Date input field became visible
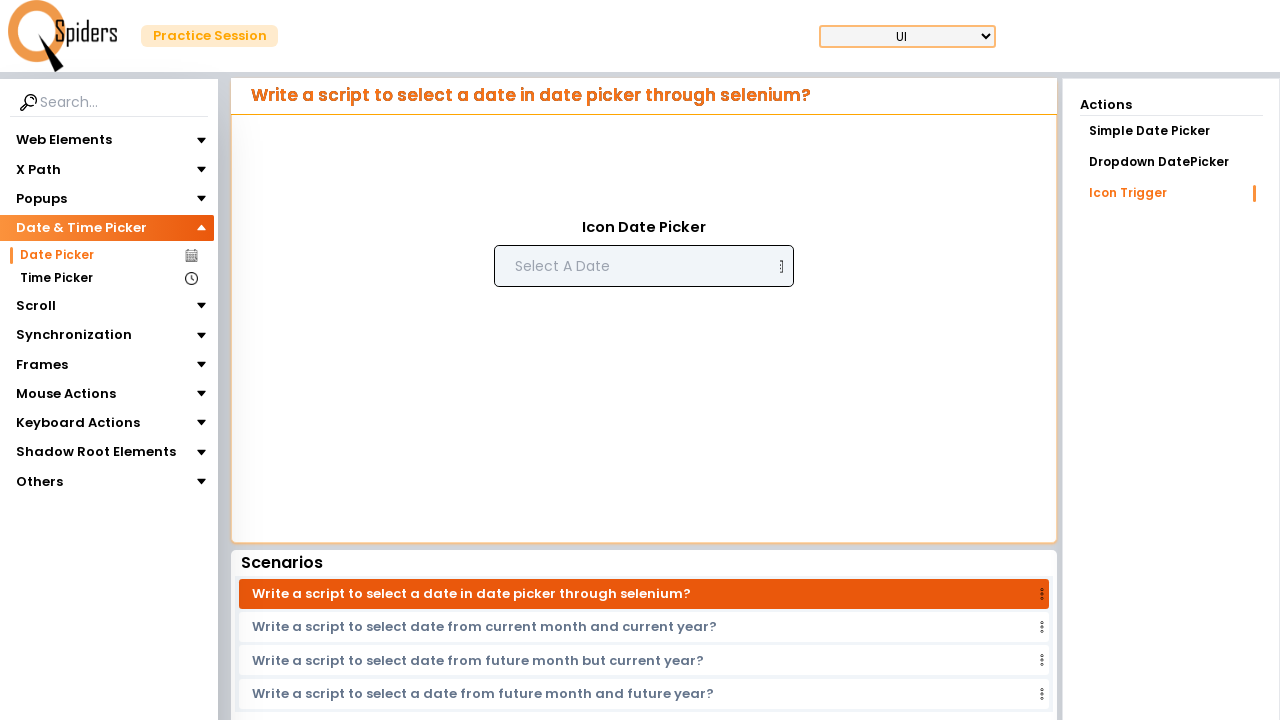

Set date value to '03/15/25' using JavaScript execution on disabled/readonly input field
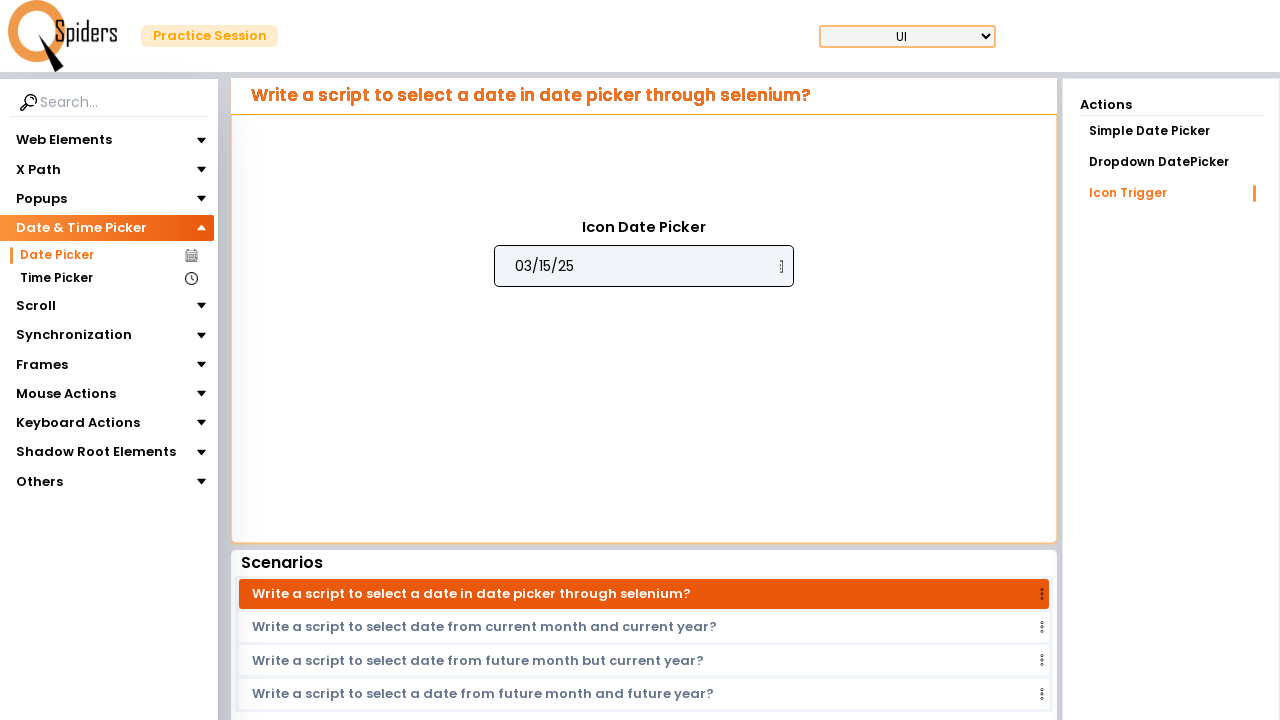

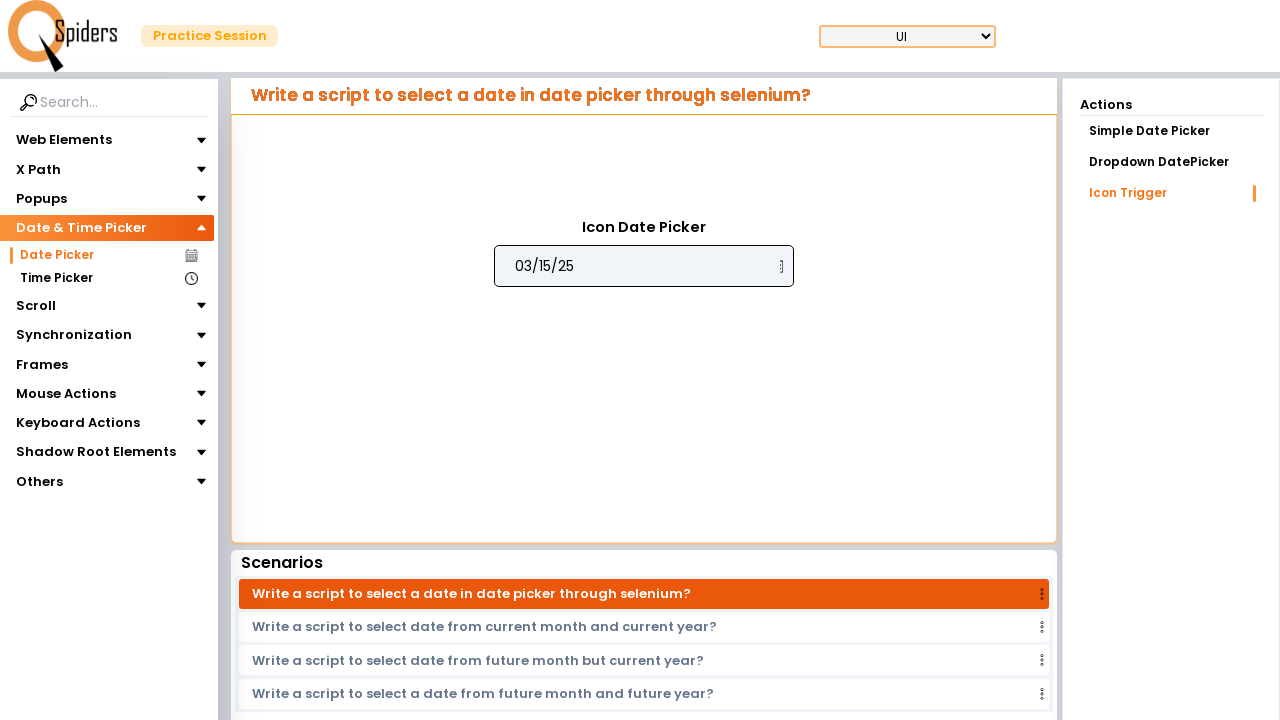